Tests filling the search box on an e-commerce playground site

Starting URL: https://ecommerce-playground.lambdatest.io/

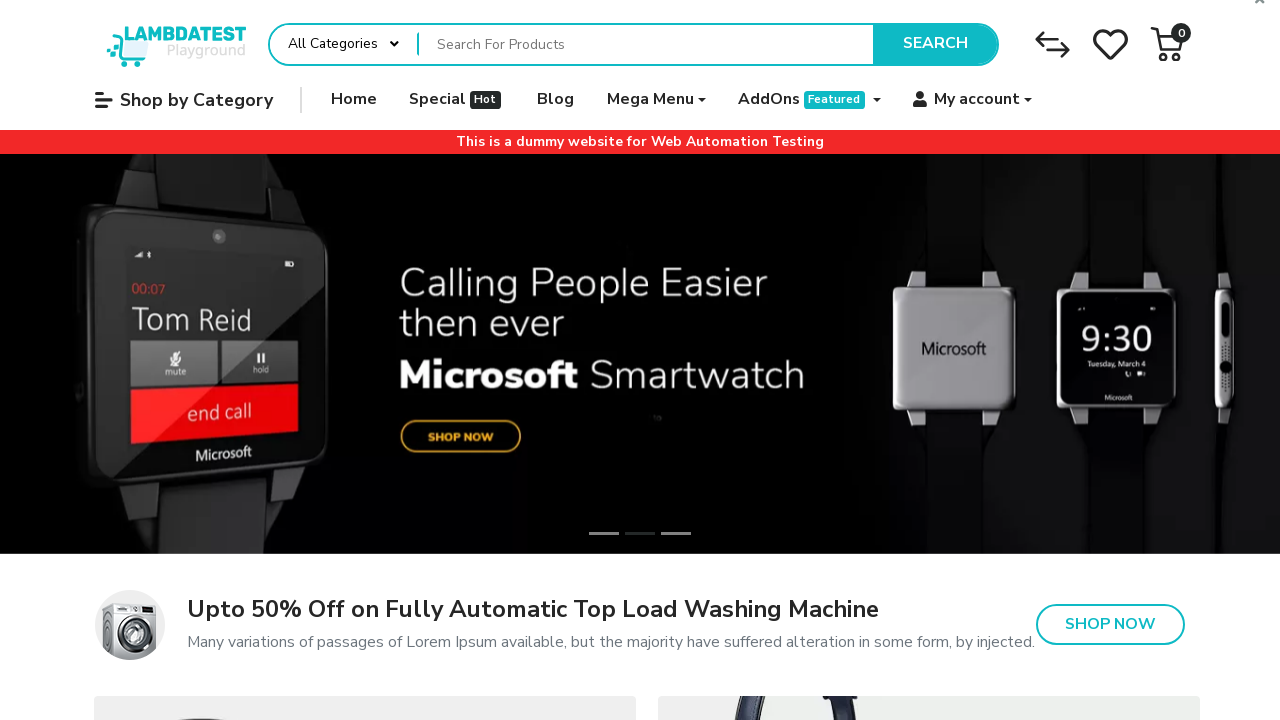

Filled search box with 'test compare screenshot' on internal:role=textbox[name="Search For Products"i]
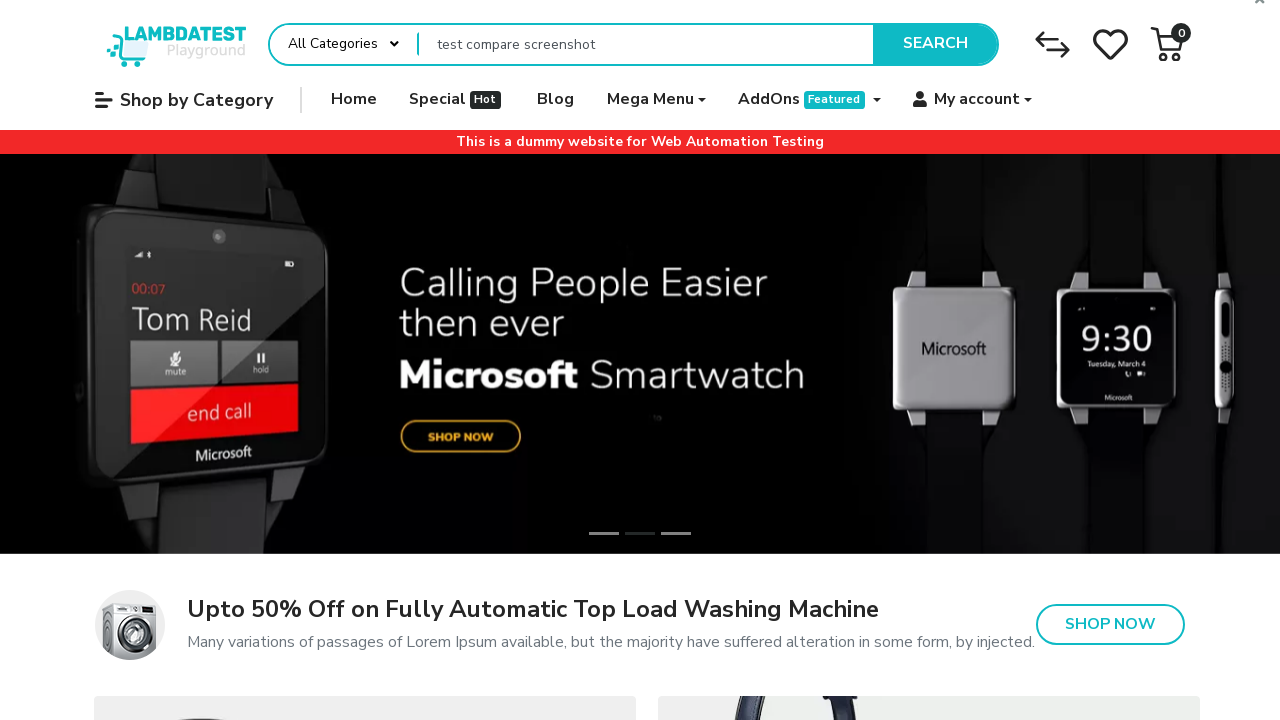

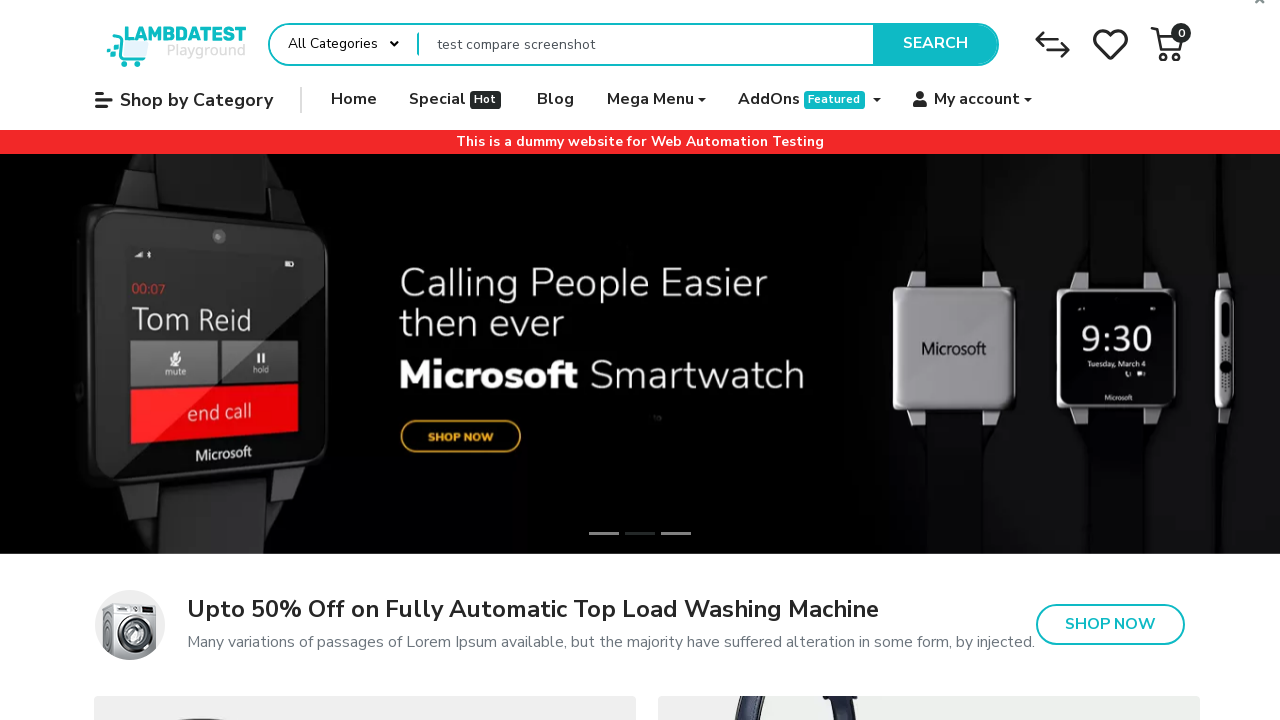